Tests the Arquillian features page by navigating from the main page via the menu and verifying that all expected feature sections are present in the correct order.

Starting URL: https://arquillian.org

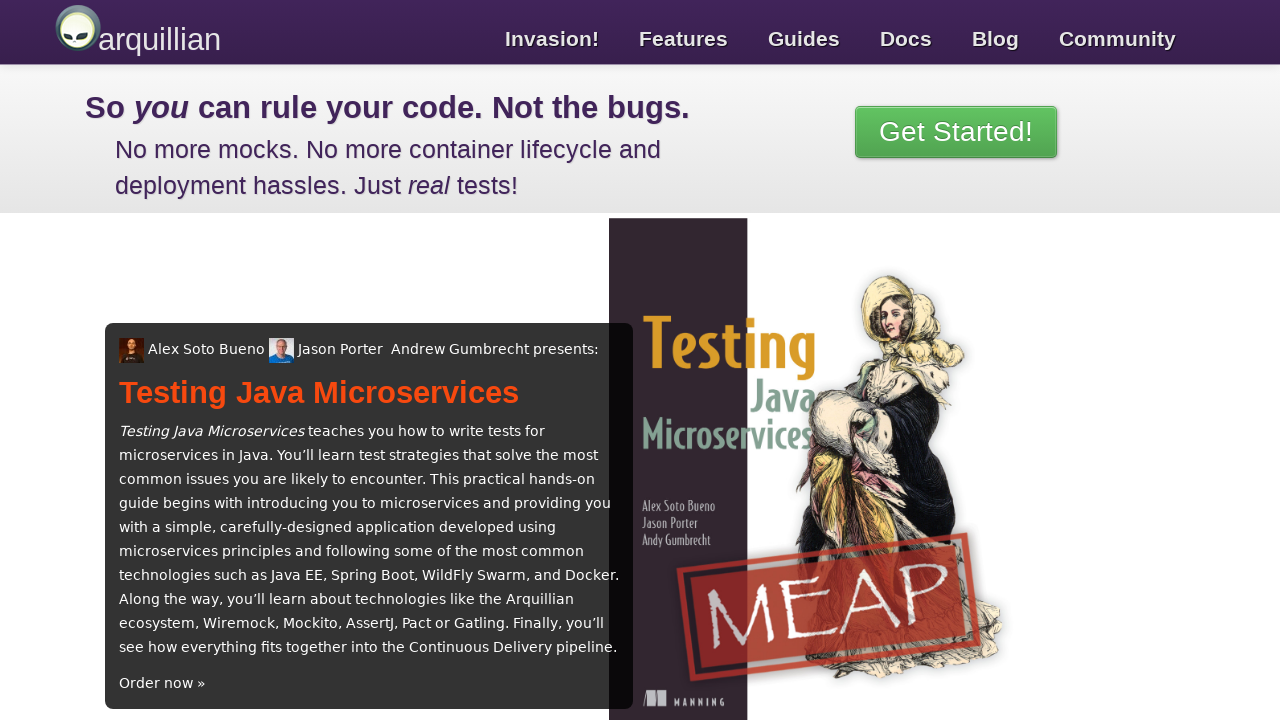

Clicked on Features link in the navigation menu at (684, 34) on a:has-text('Features')
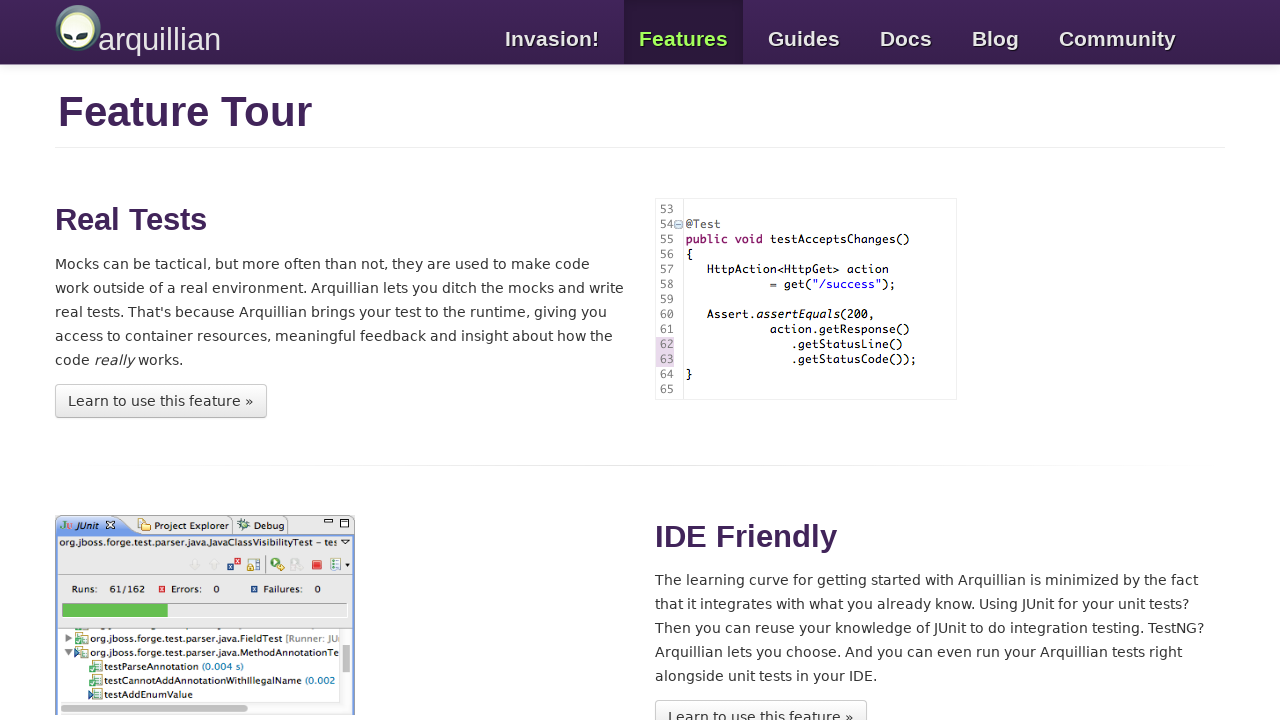

Features page content loaded
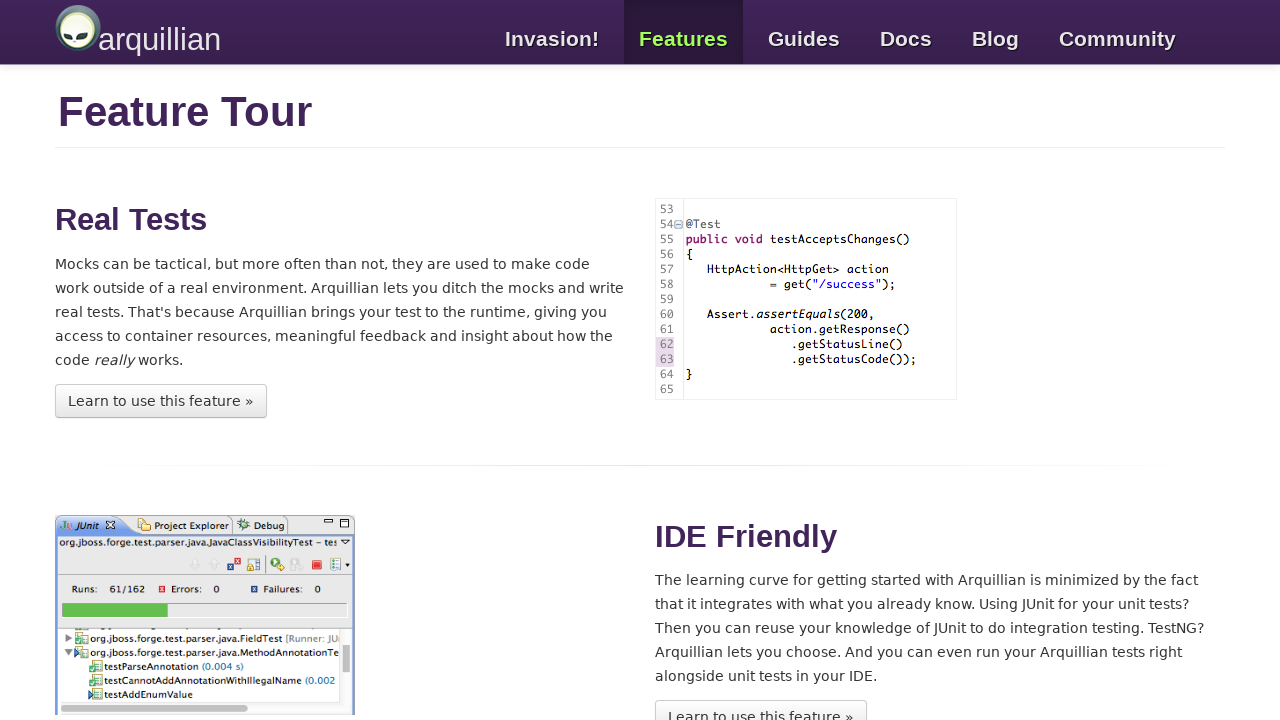

Verified feature 'Real Tests' is visible on the page
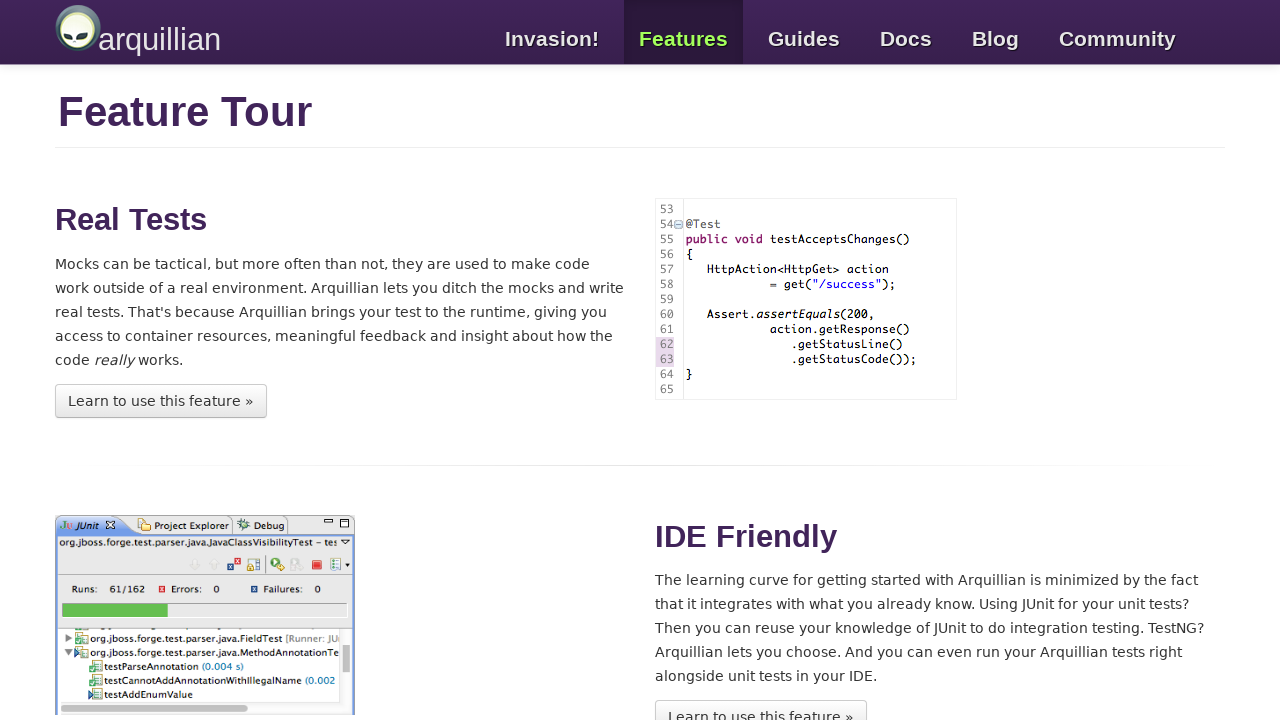

Verified feature 'IDE Friendly' is visible on the page
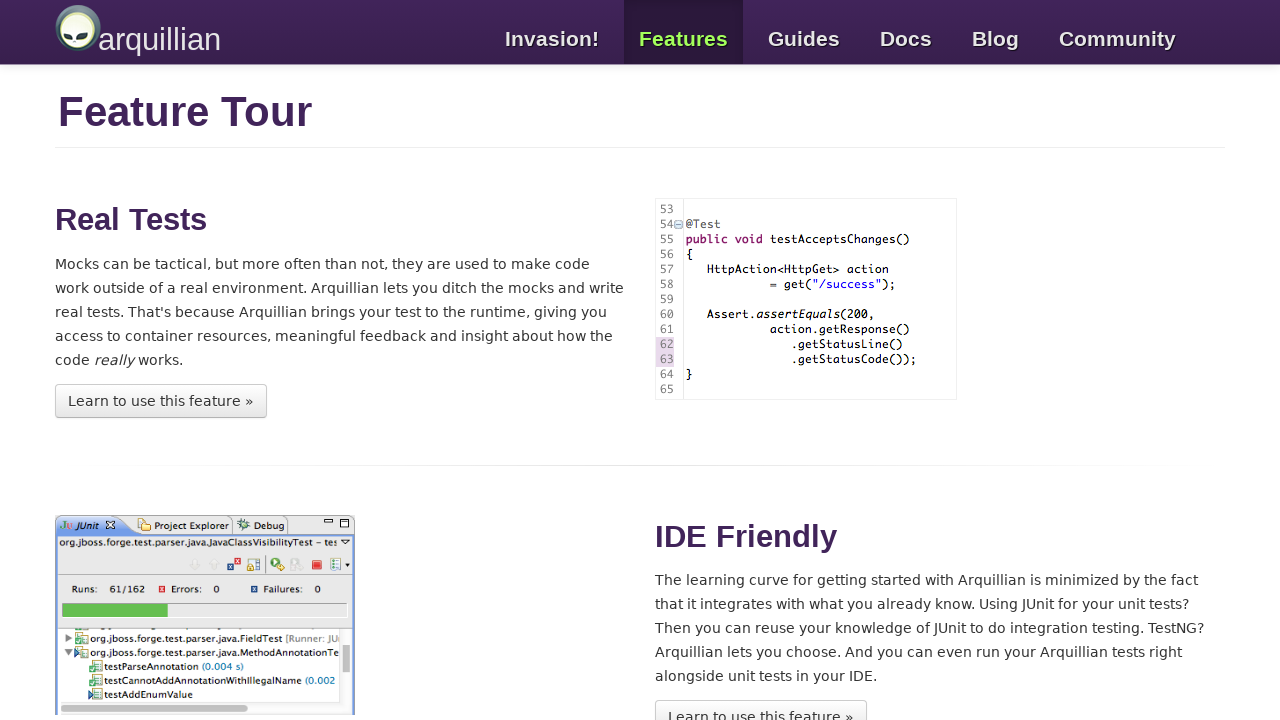

Verified feature 'Test Enrichment' is visible on the page
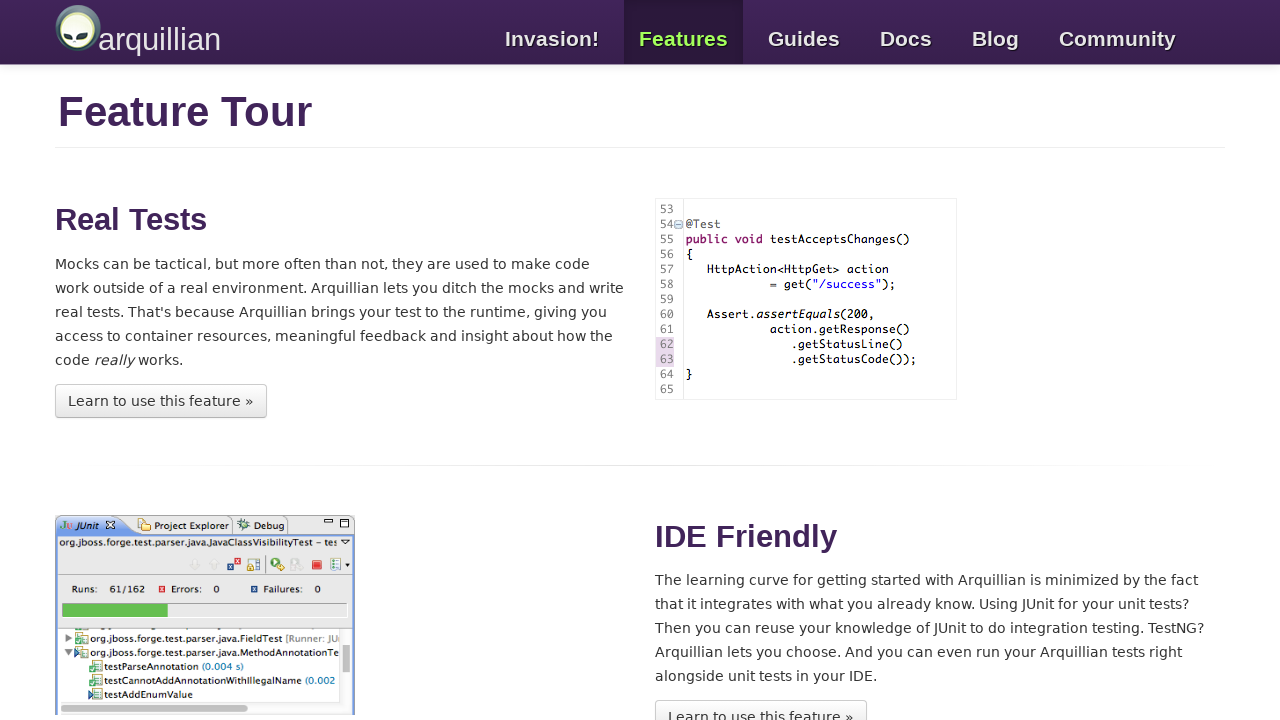

Verified feature 'Classpath Control' is visible on the page
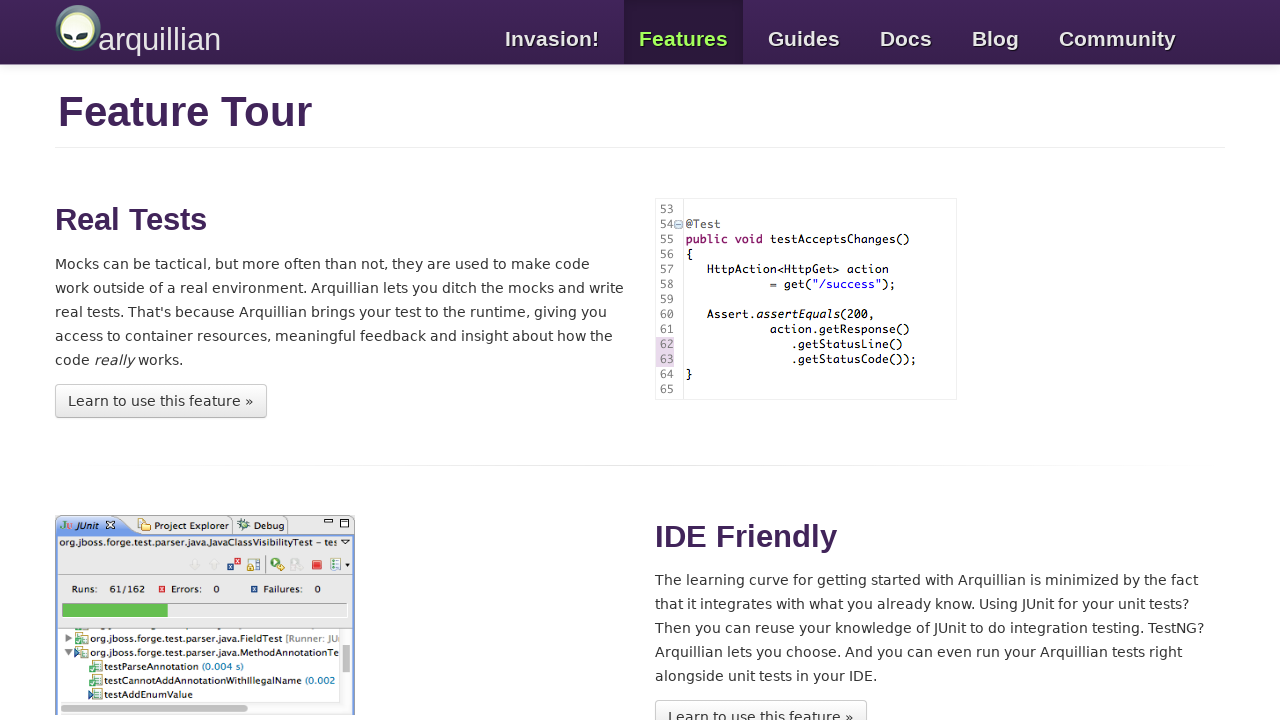

Verified feature 'Drive the Browser' is visible on the page
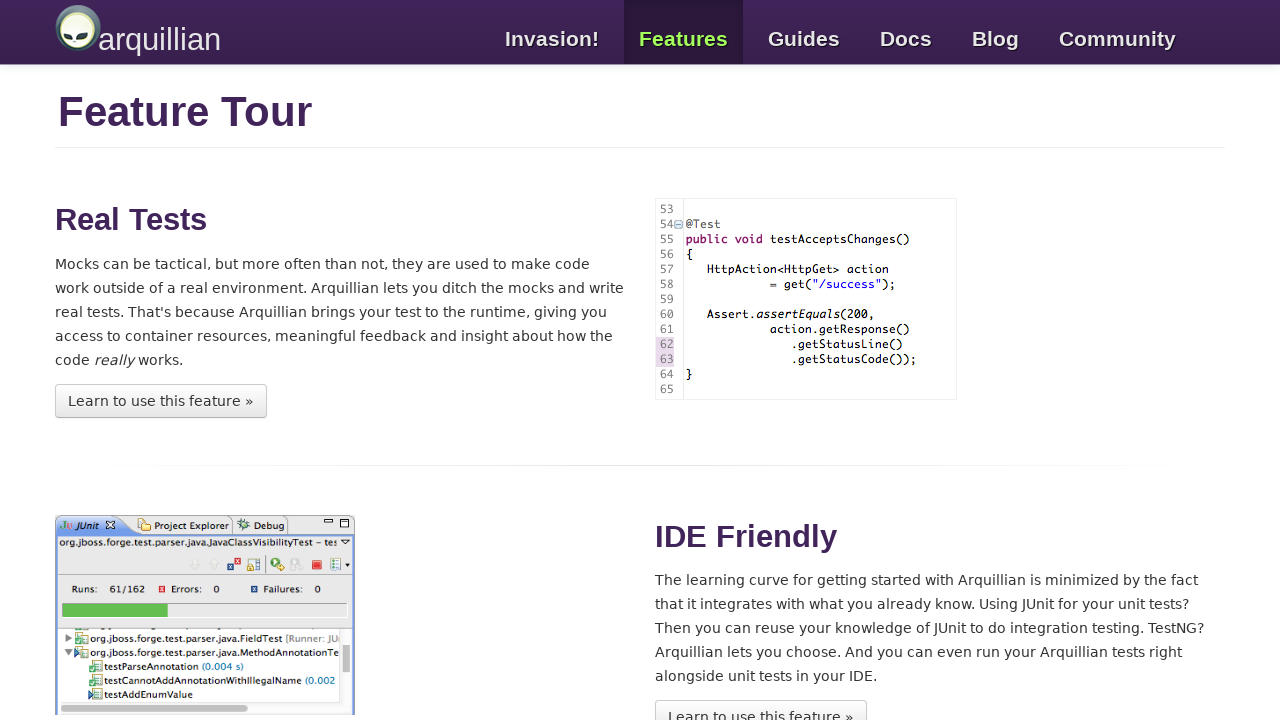

Verified feature 'Debug the Server' is visible on the page
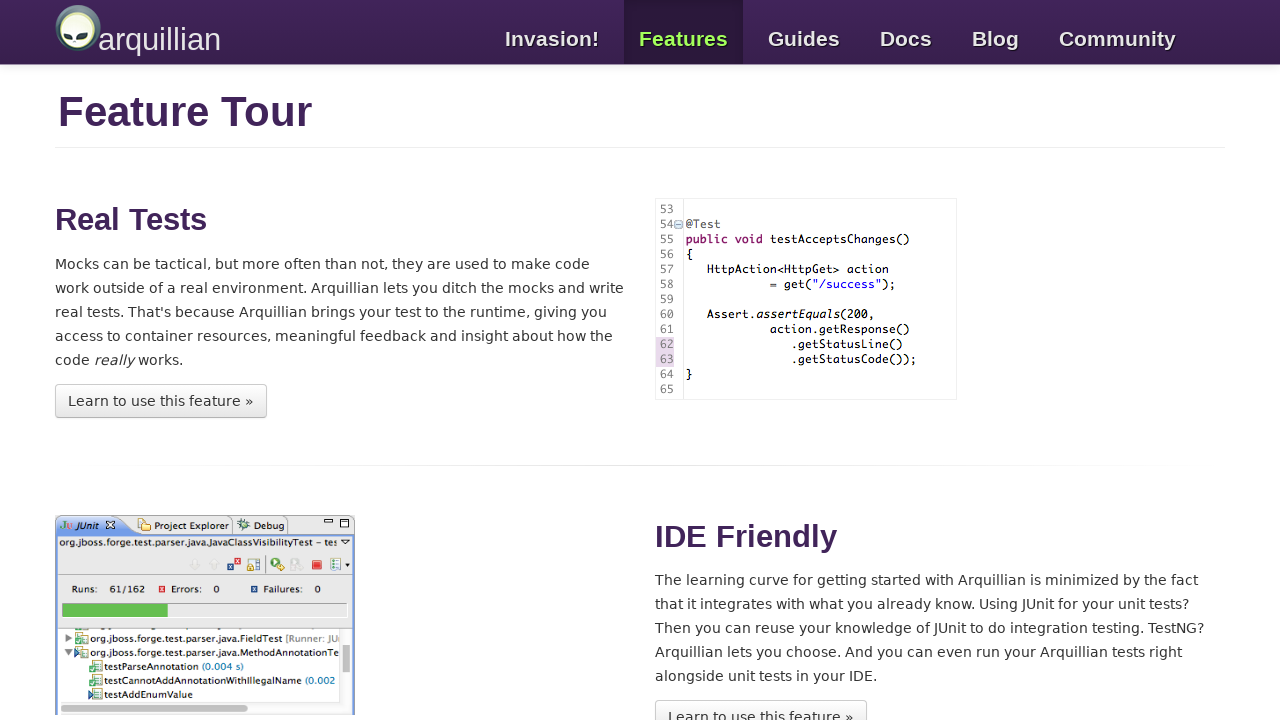

Verified feature 'Container Agnostic' is visible on the page
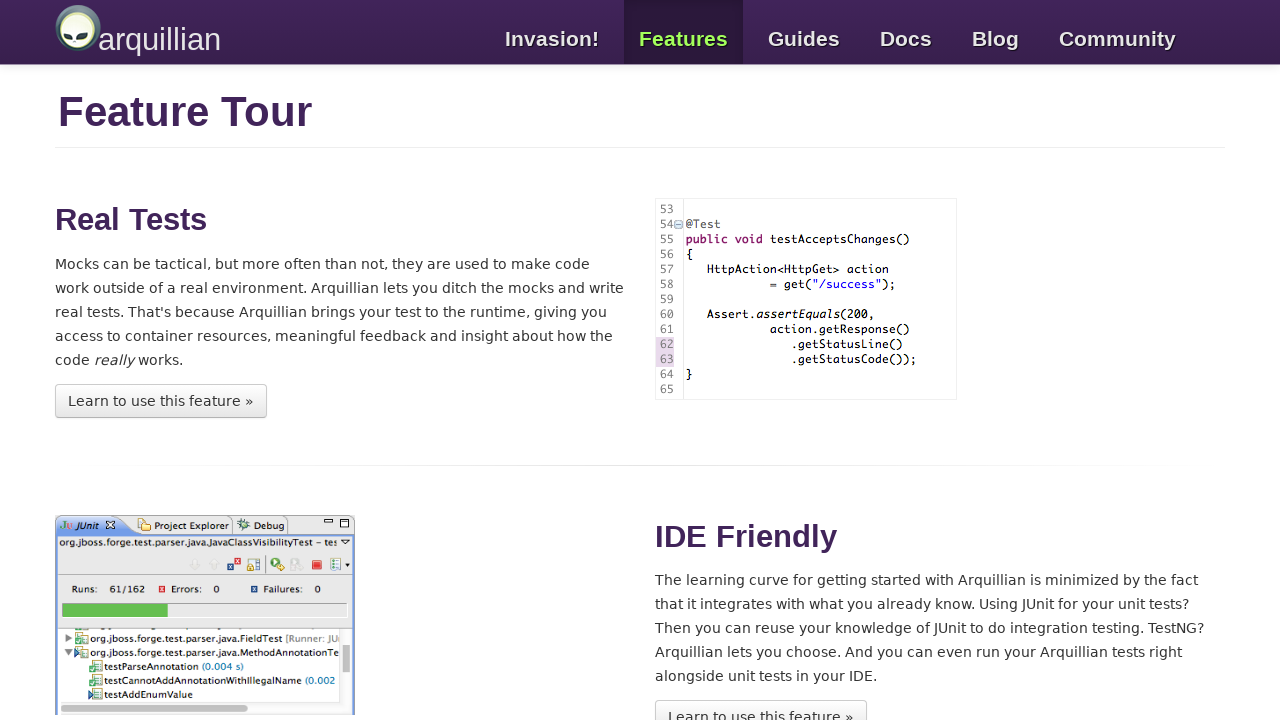

Verified feature 'Extensible Platform' is visible on the page
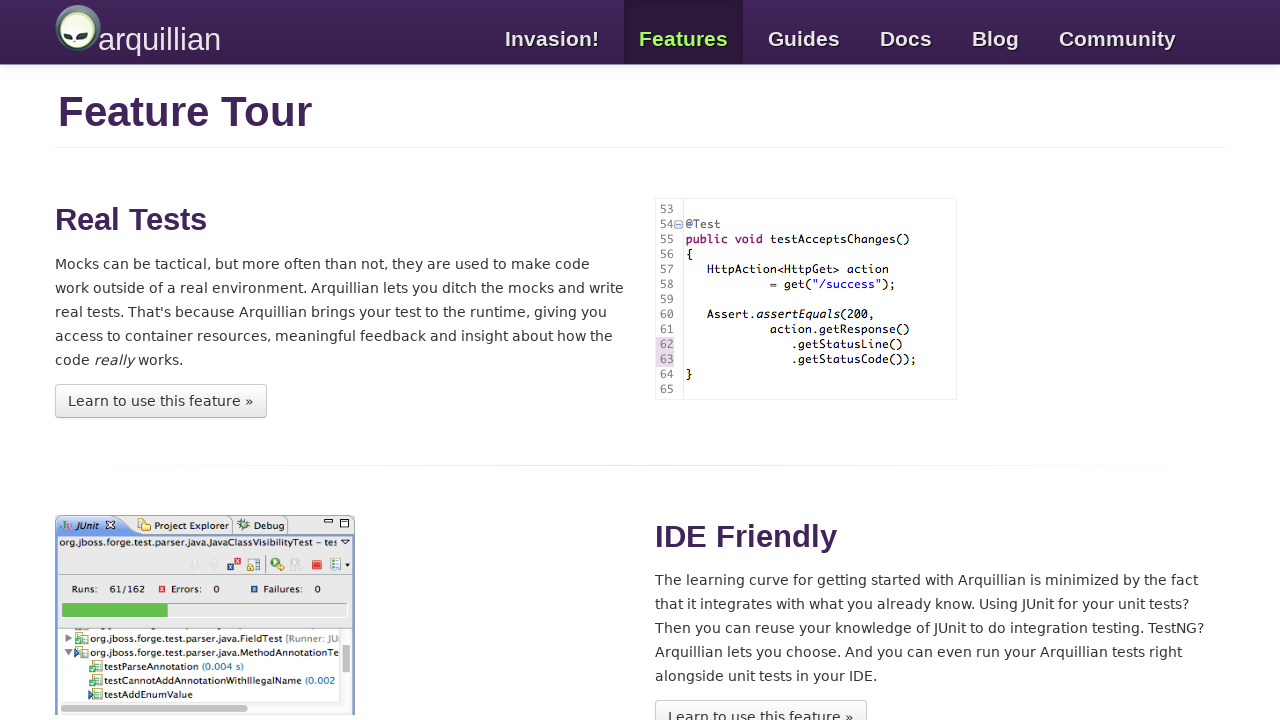

Verified feature 'Strong Tooling' is visible on the page
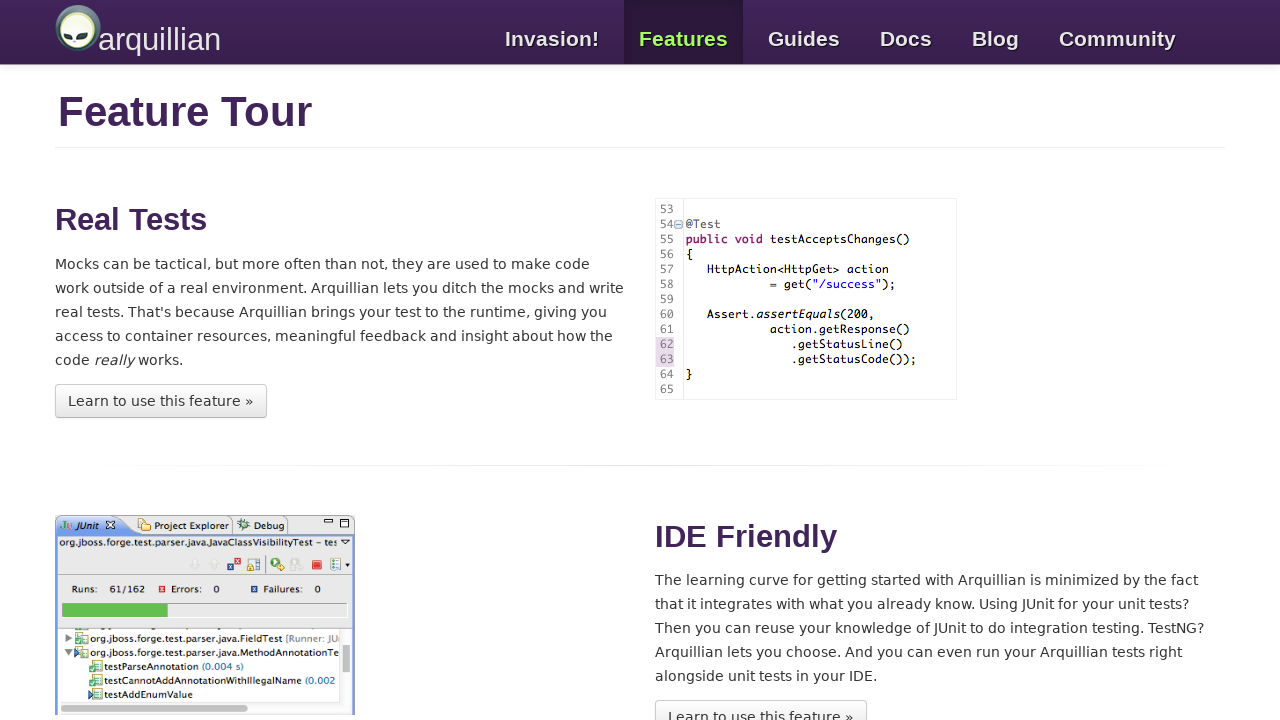

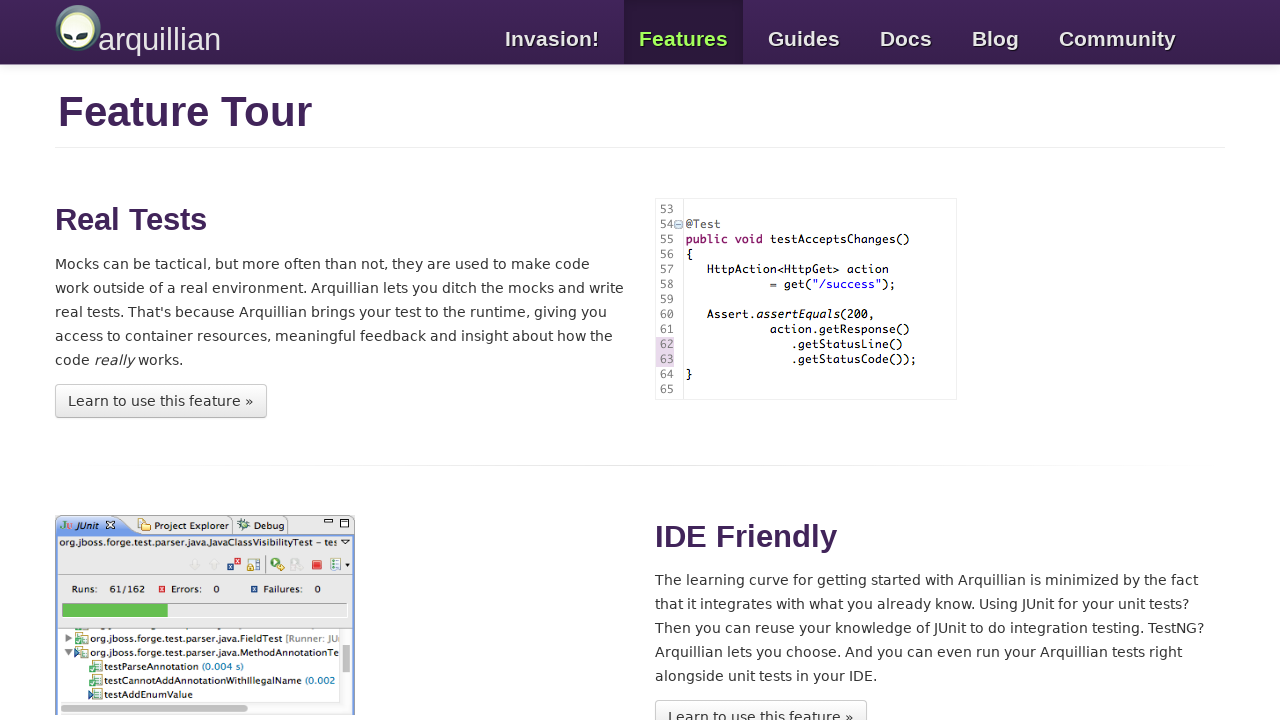